Tests the complete flight booking flow on BlazeDemo: clicks a promotional link, navigates back, selects departure and destination cities, chooses a flight, fills in passenger and payment details, and completes the purchase.

Starting URL: https://blazedemo.com/index.php

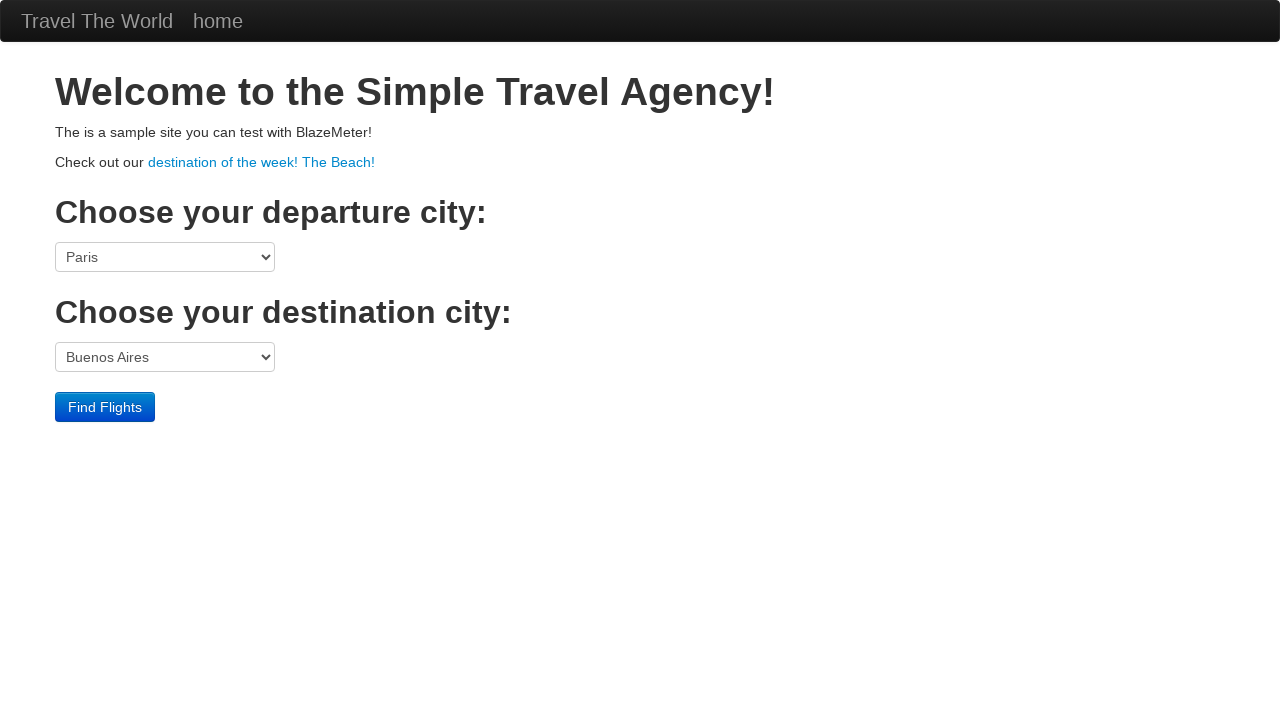

Clicked on 'destination of the week! The Beach!' promotional link at (262, 162) on xpath=//a[contains(text(), 'destination of the week! The Beach!')]
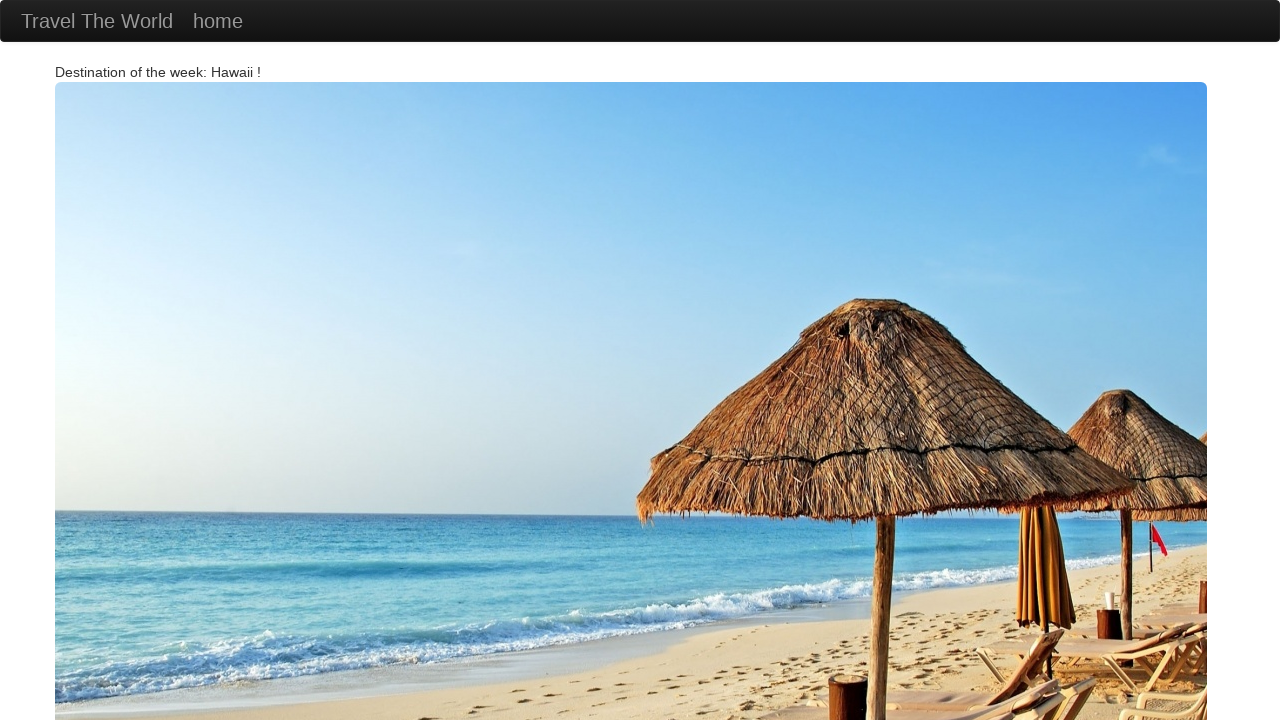

Promotional page loaded
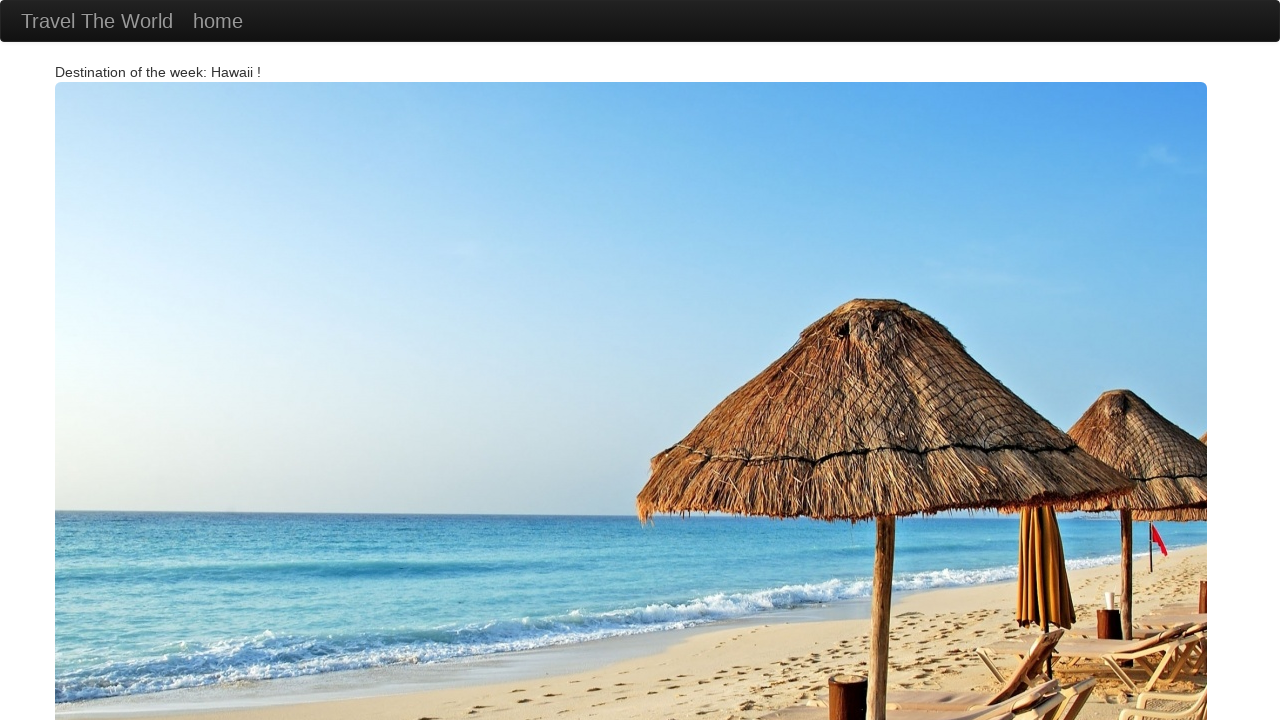

Navigated back to home page
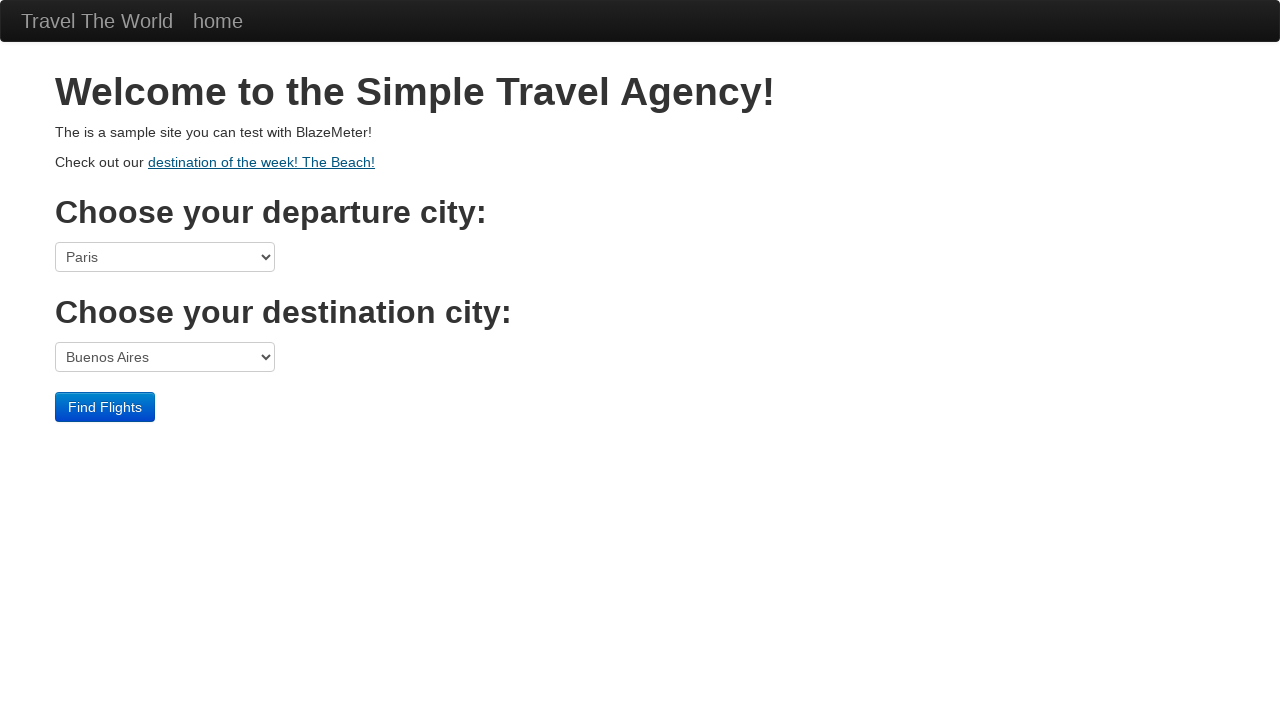

Home page fully loaded
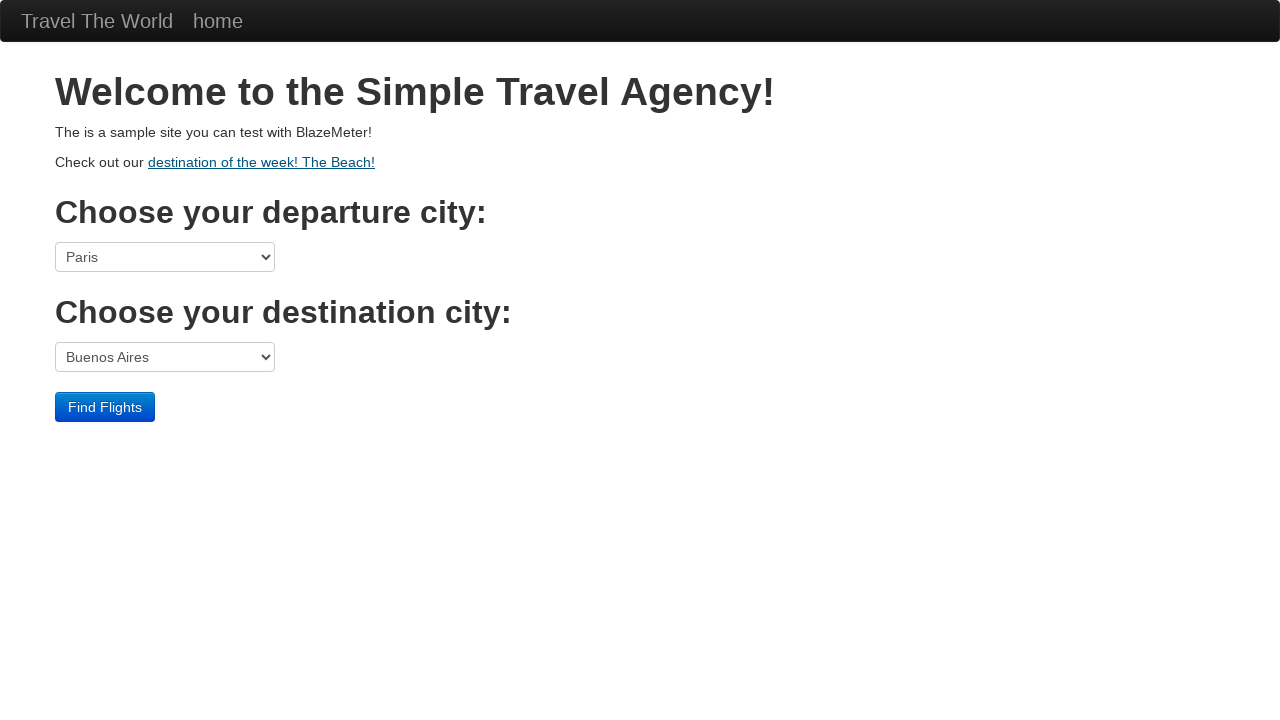

Selected San Diego as departure city on select[name='fromPort']
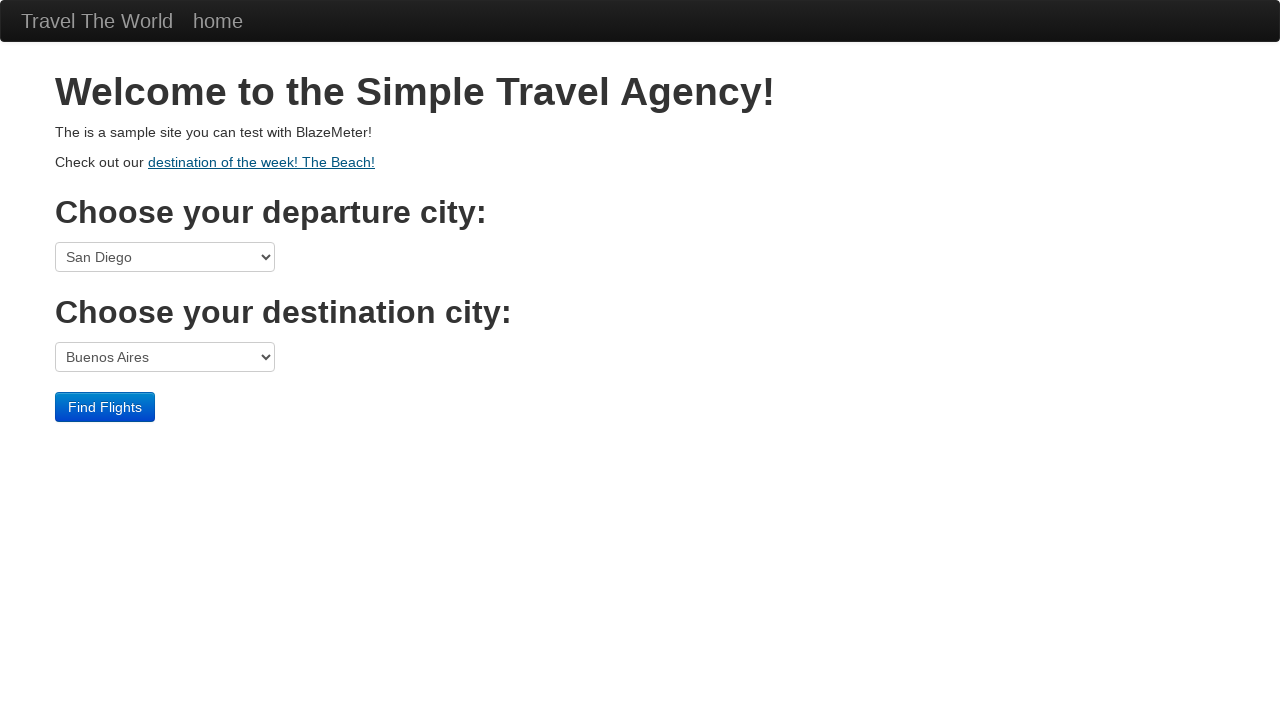

Selected London as destination city on select[name='toPort']
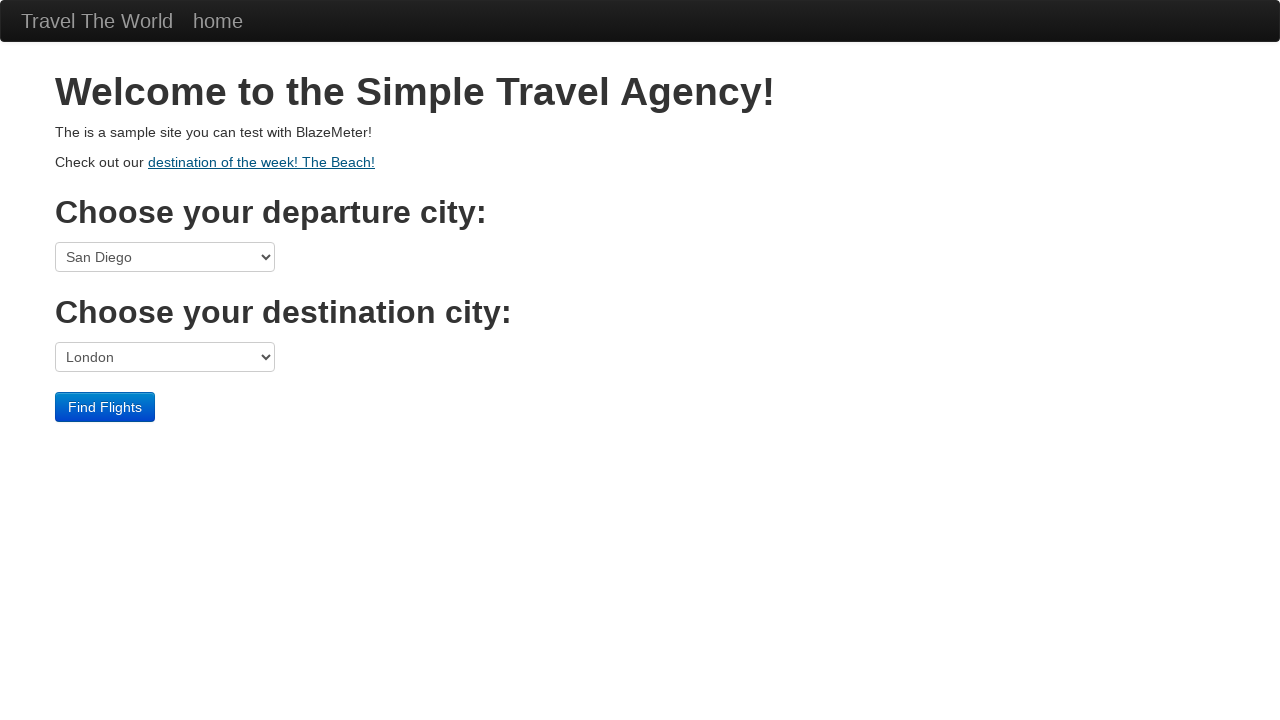

Submitted flight search form at (105, 407) on input[type='submit']
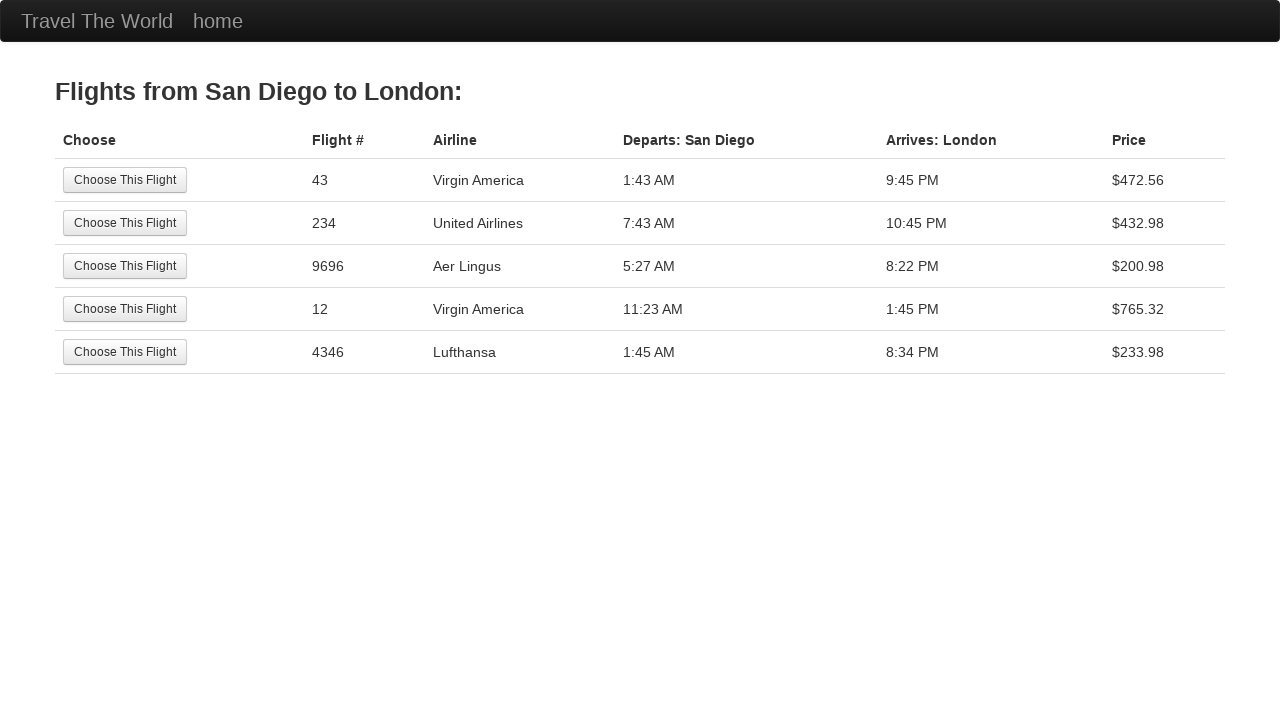

Flights search results page loaded
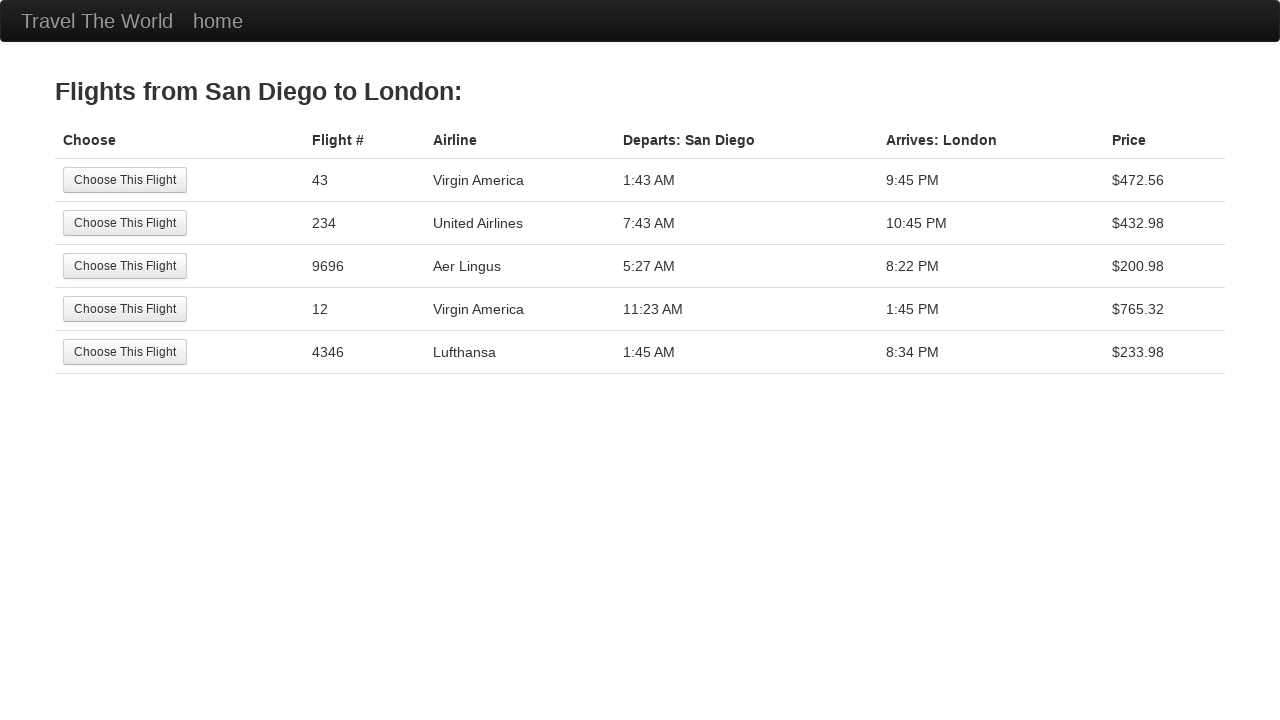

Selected first available flight at (125, 180) on .btn.btn-small
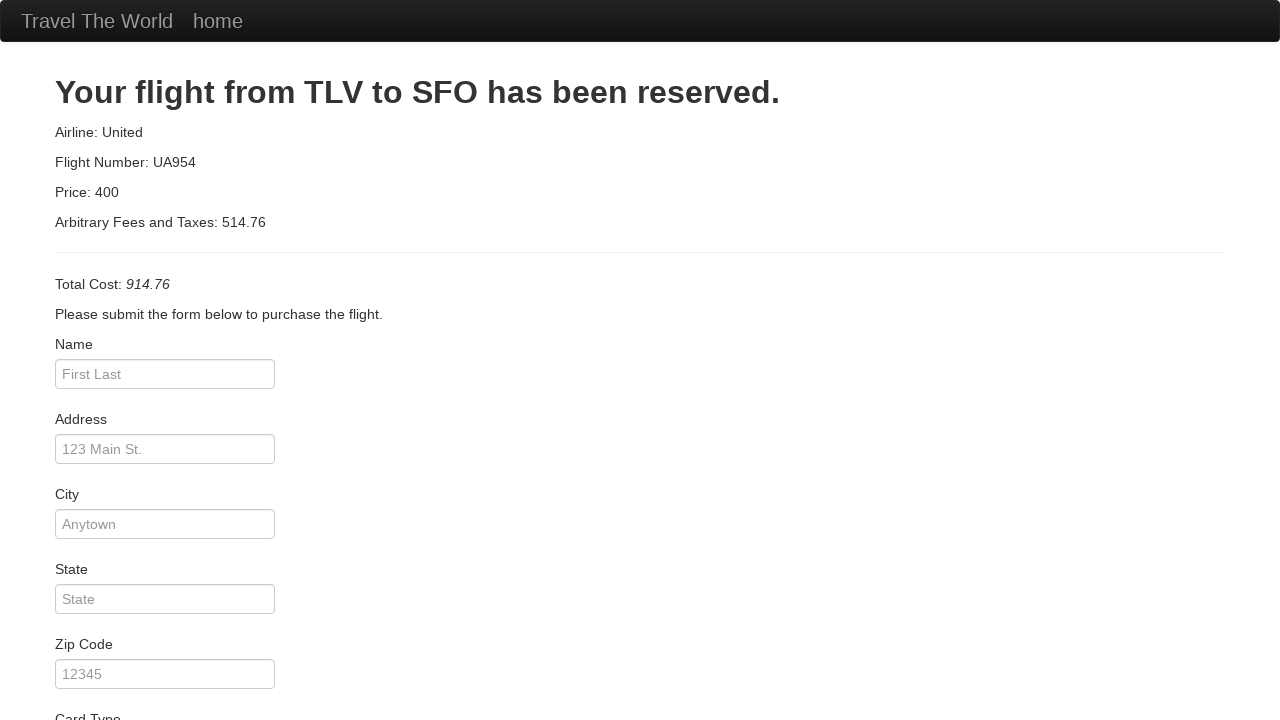

Purchase details page loaded
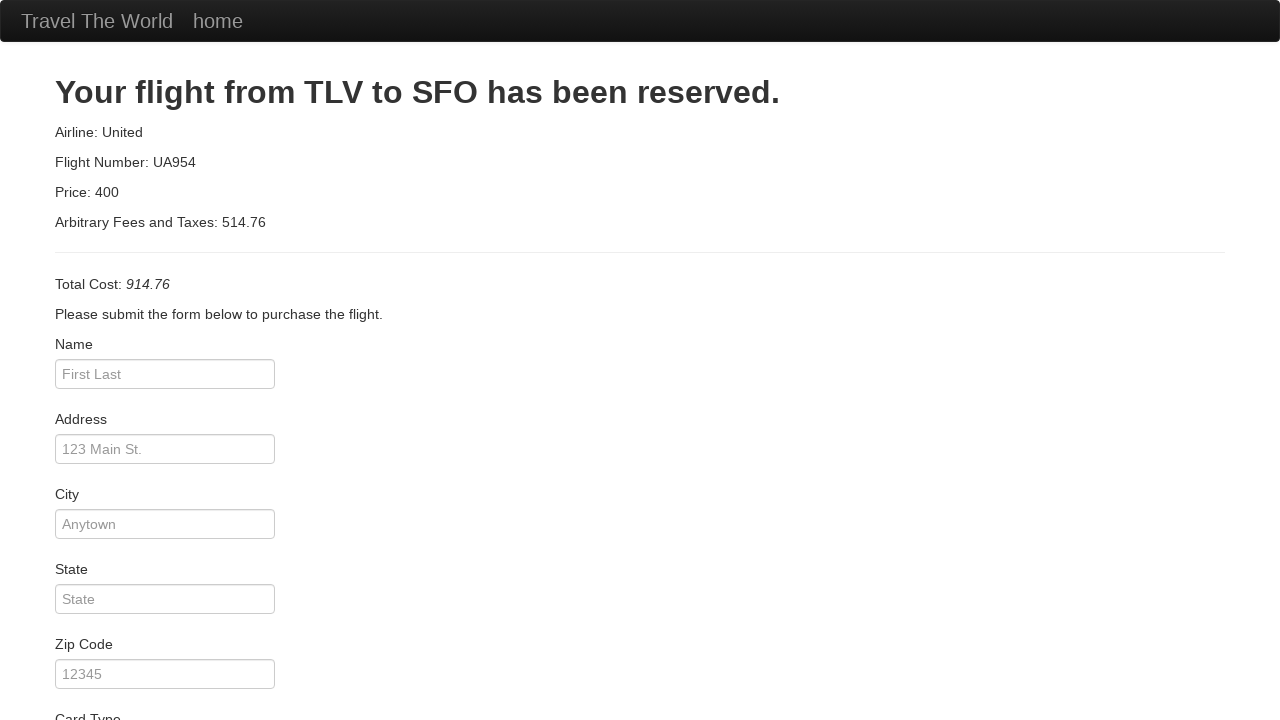

Entered passenger name: John Doe on #inputName
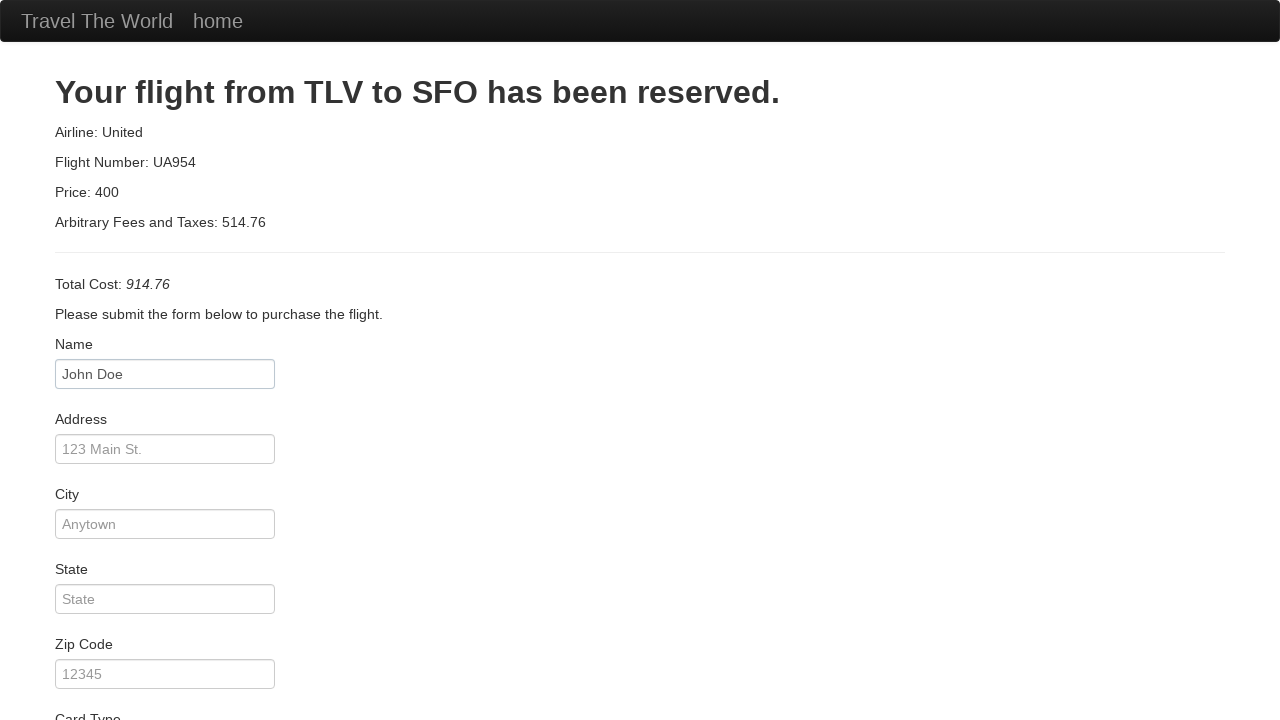

Entered address: 123 Main St on #address
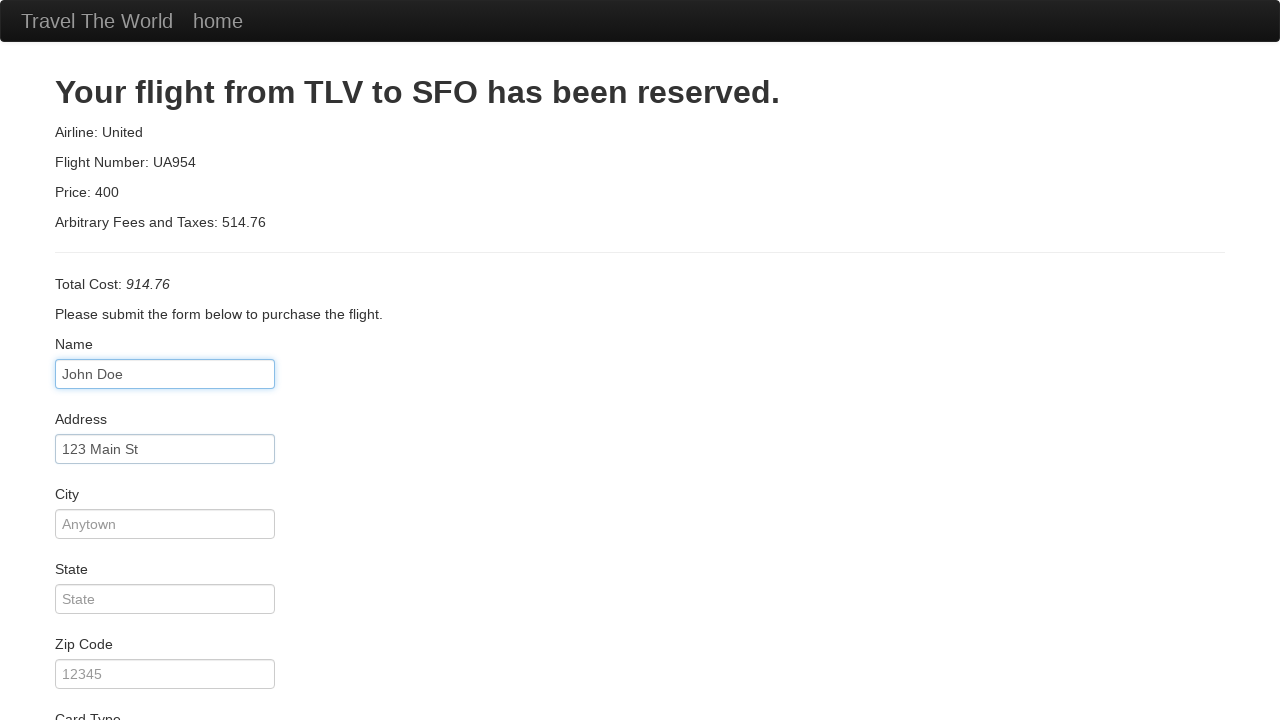

Entered city: Anytown on #city
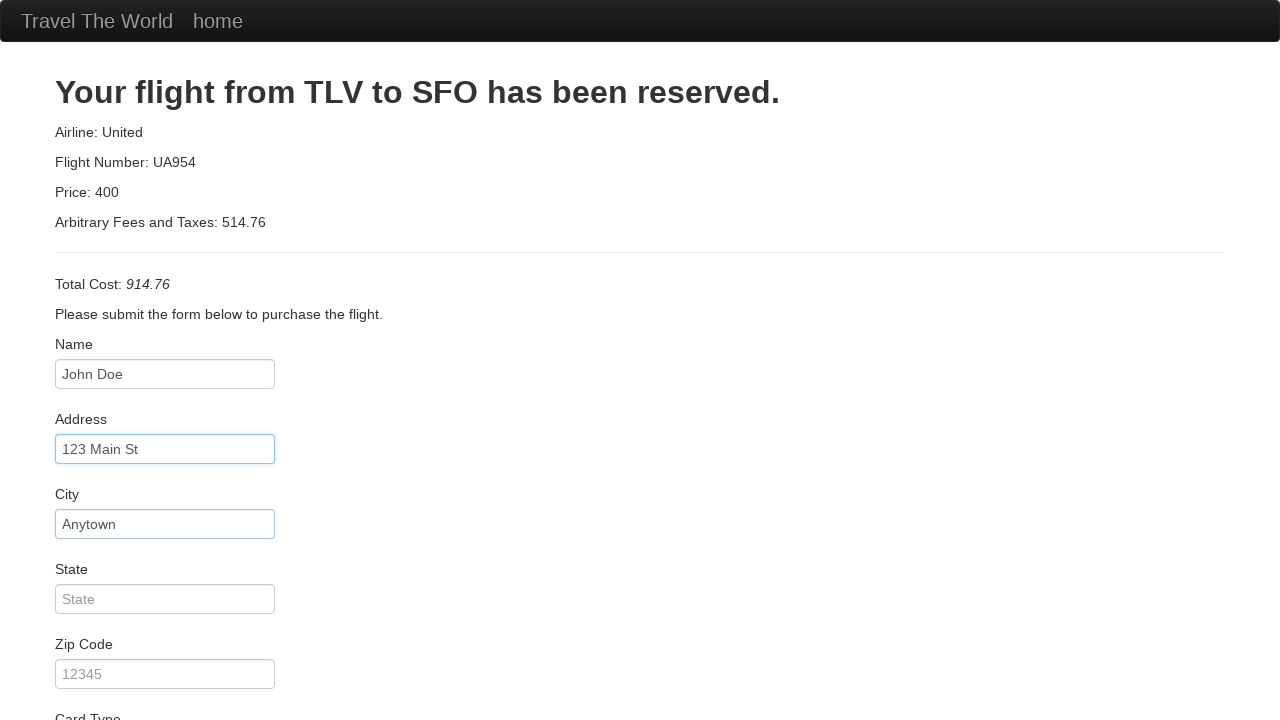

Entered state: CA on #state
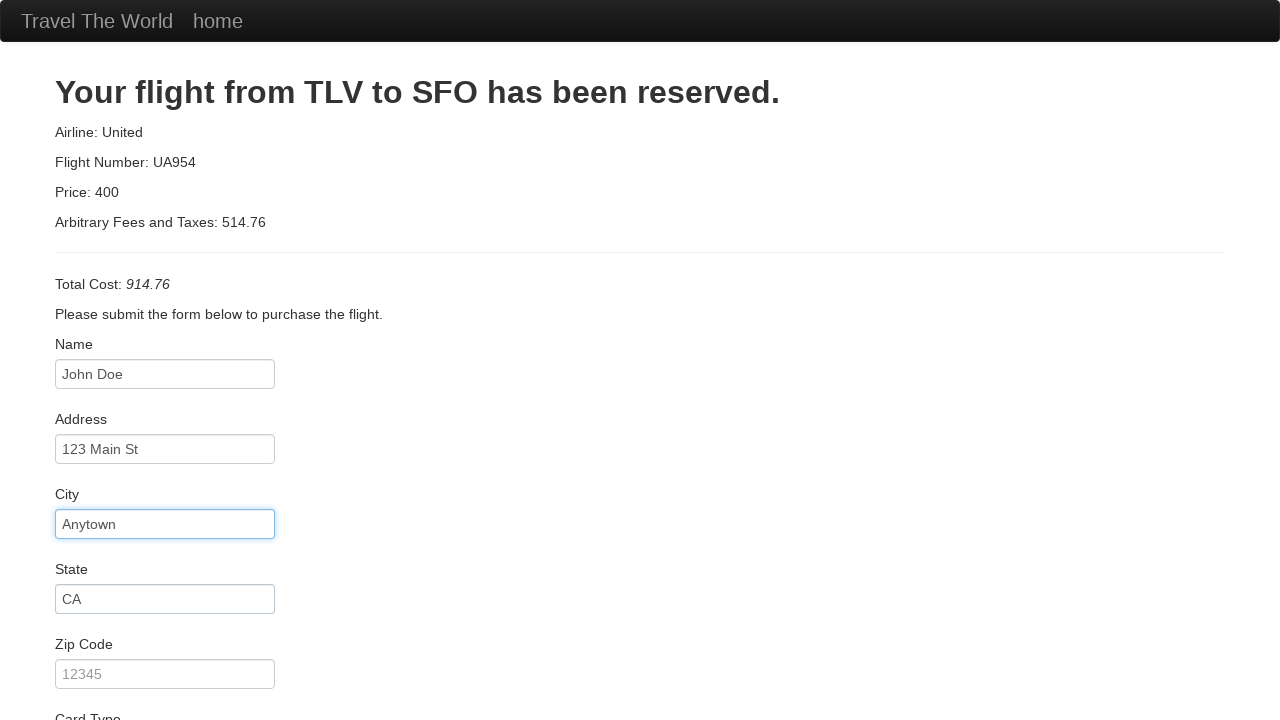

Entered zip code: 12345 on #zipCode
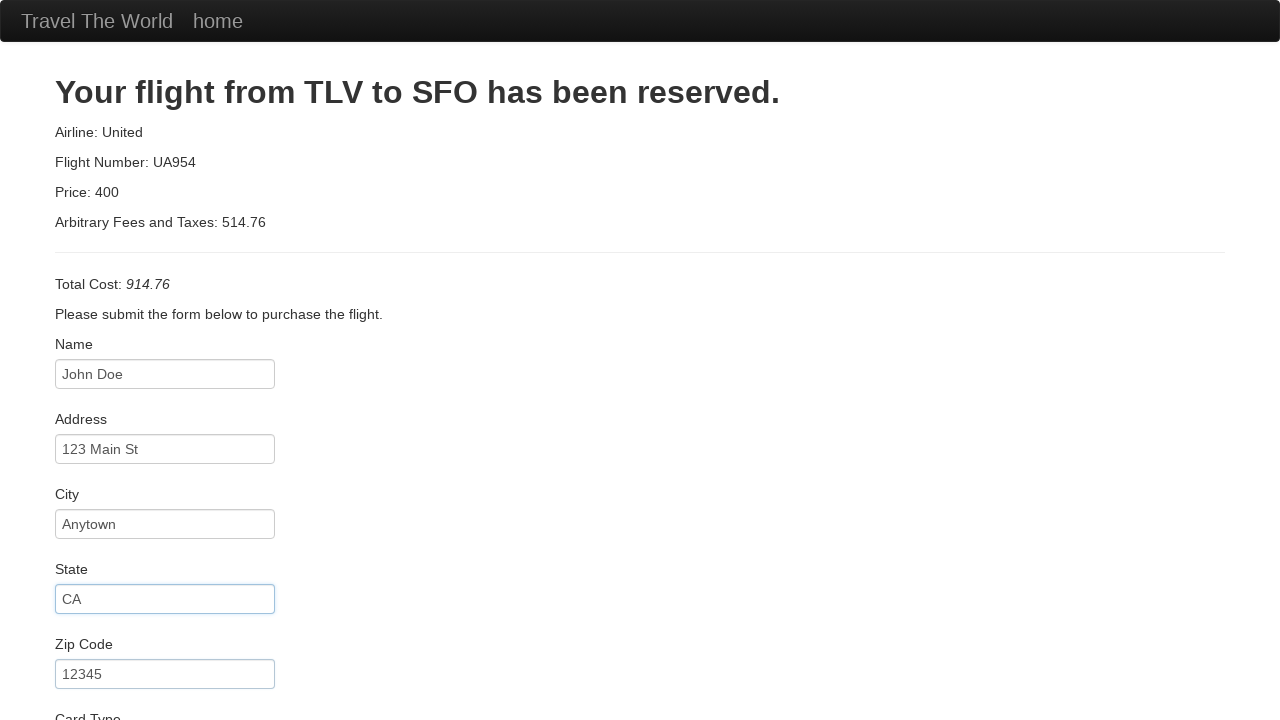

Selected Visa as card type on #cardType
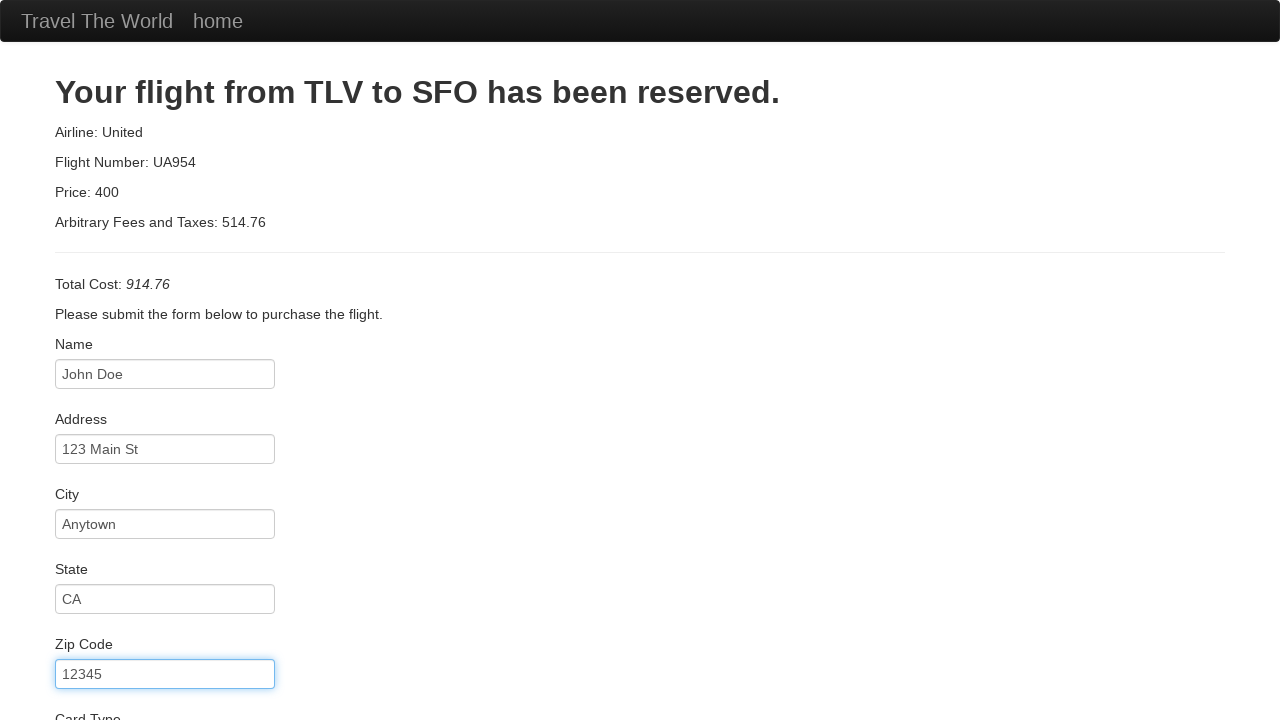

Entered credit card number on #creditCardNumber
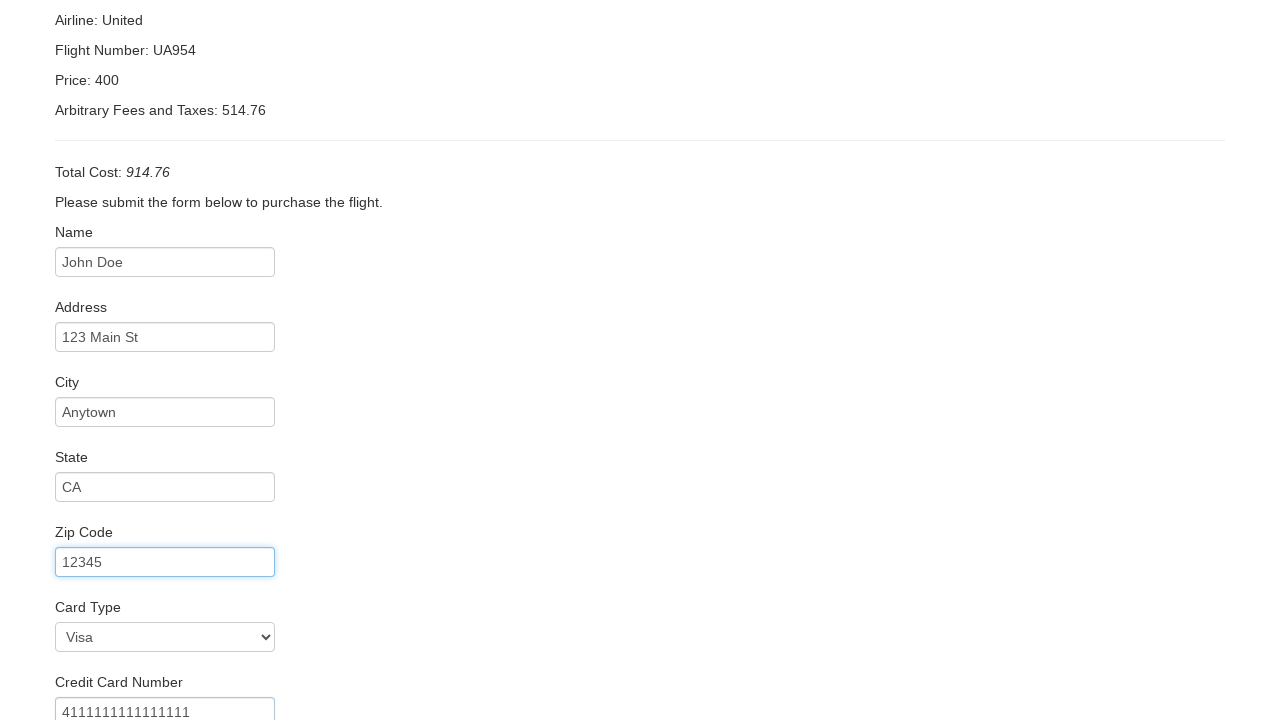

Entered credit card expiry month: 12 on #creditCardMonth
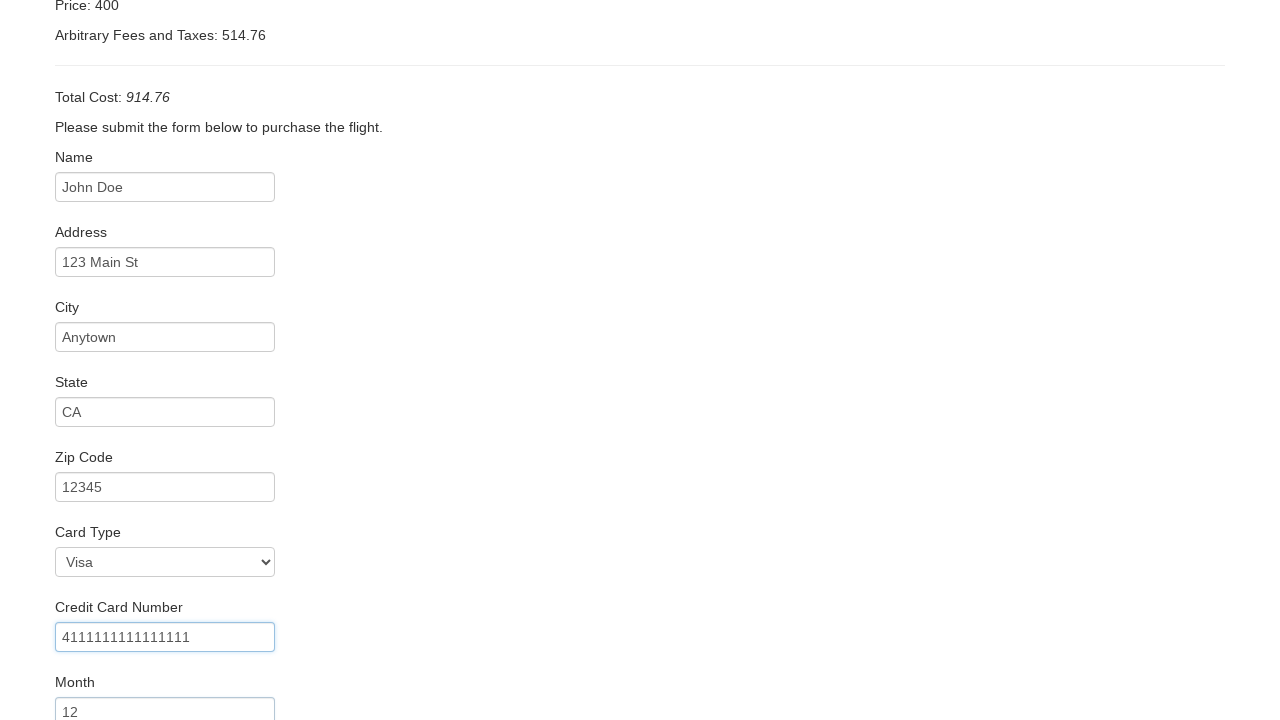

Entered credit card expiry year: 2026 on #creditCardYear
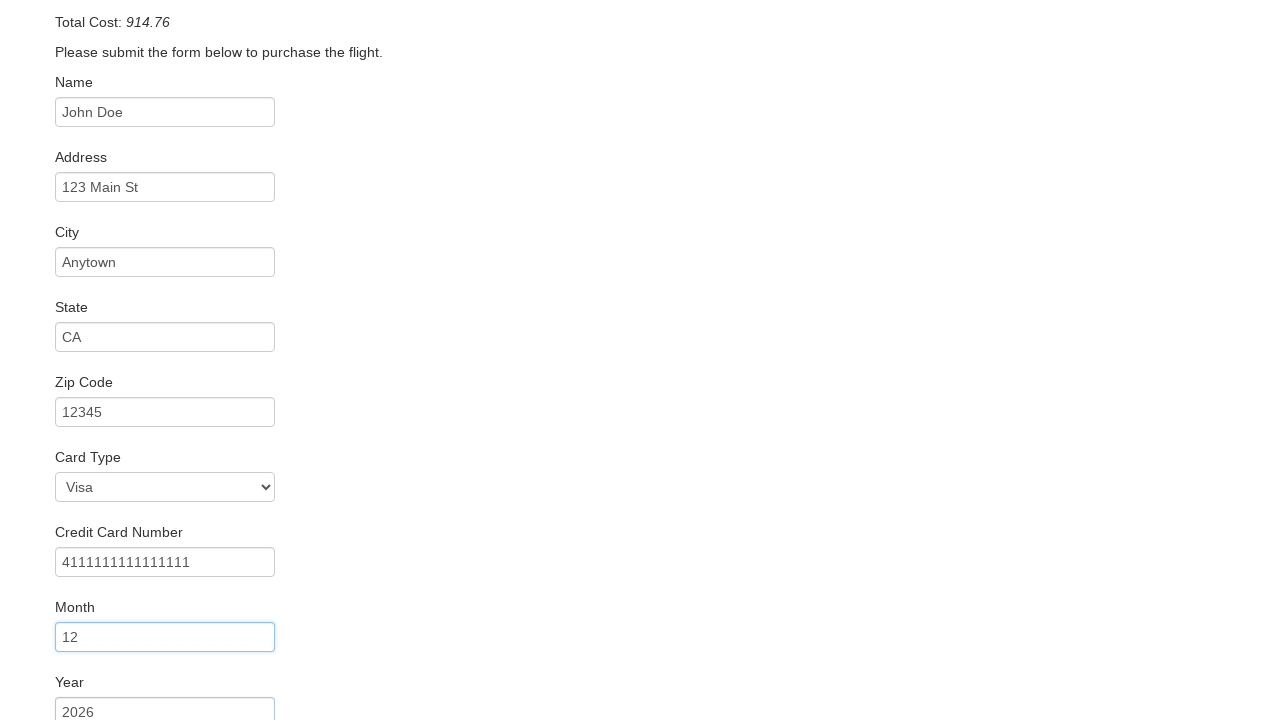

Entered name on card: John Doe on #nameOnCard
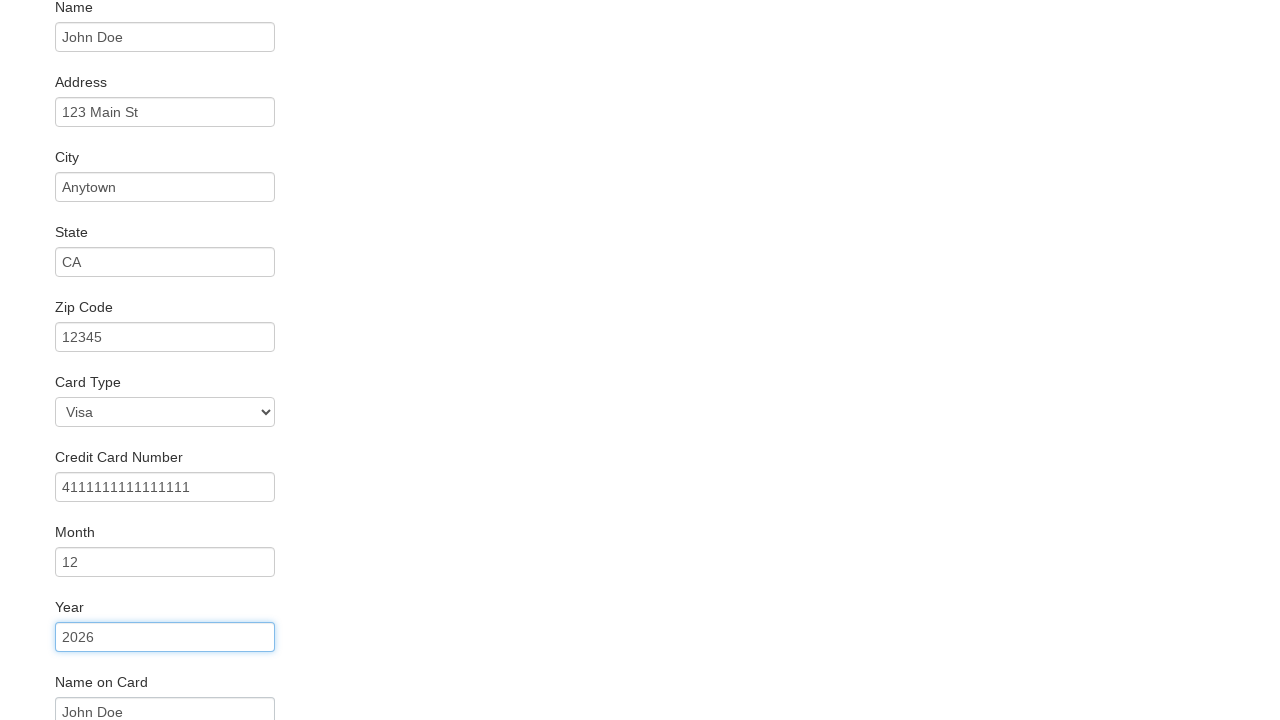

Checked 'Remember me' checkbox at (62, 656) on #rememberMe
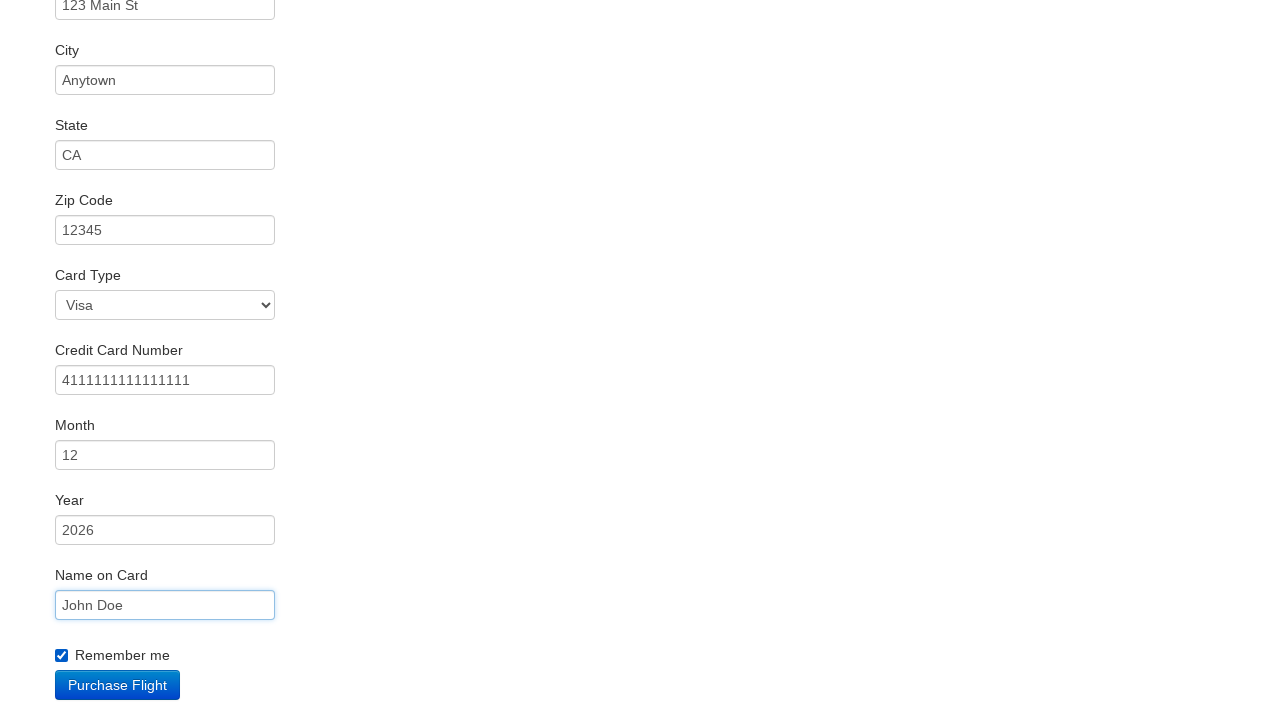

Clicked 'Purchase Flight' button to complete booking at (118, 685) on input[type='submit']
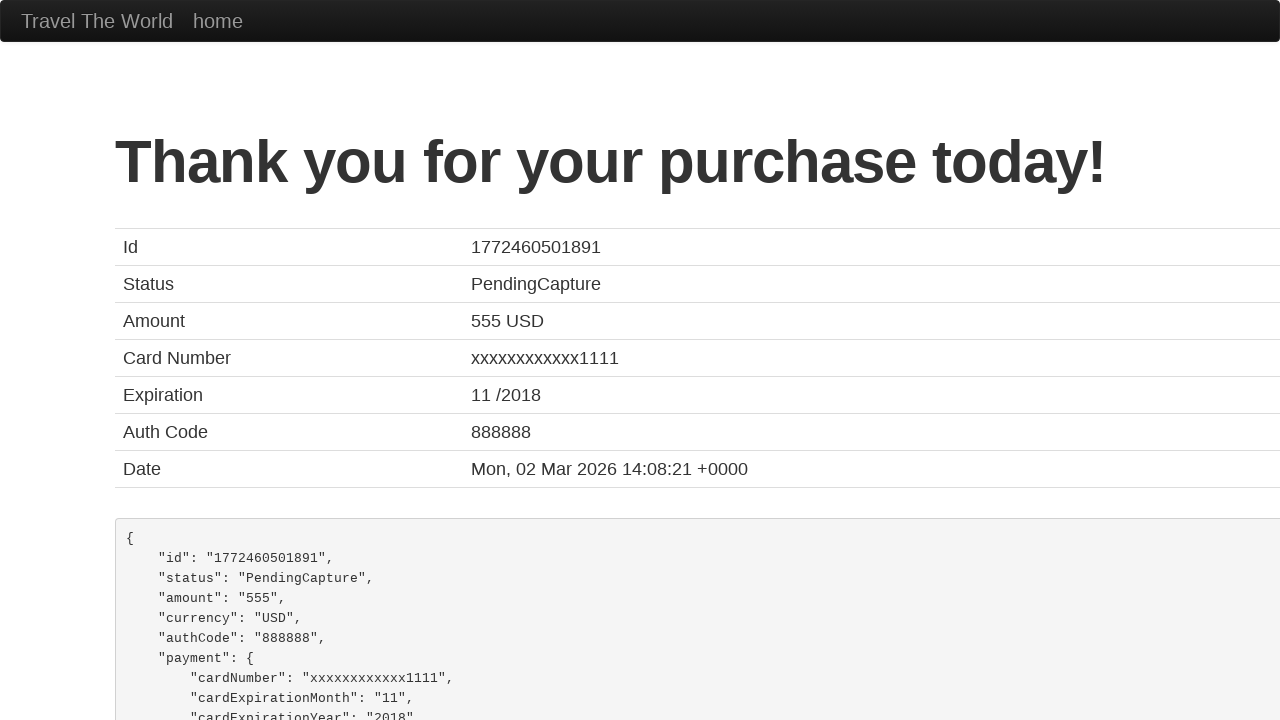

Booking confirmation page loaded - flight purchase completed
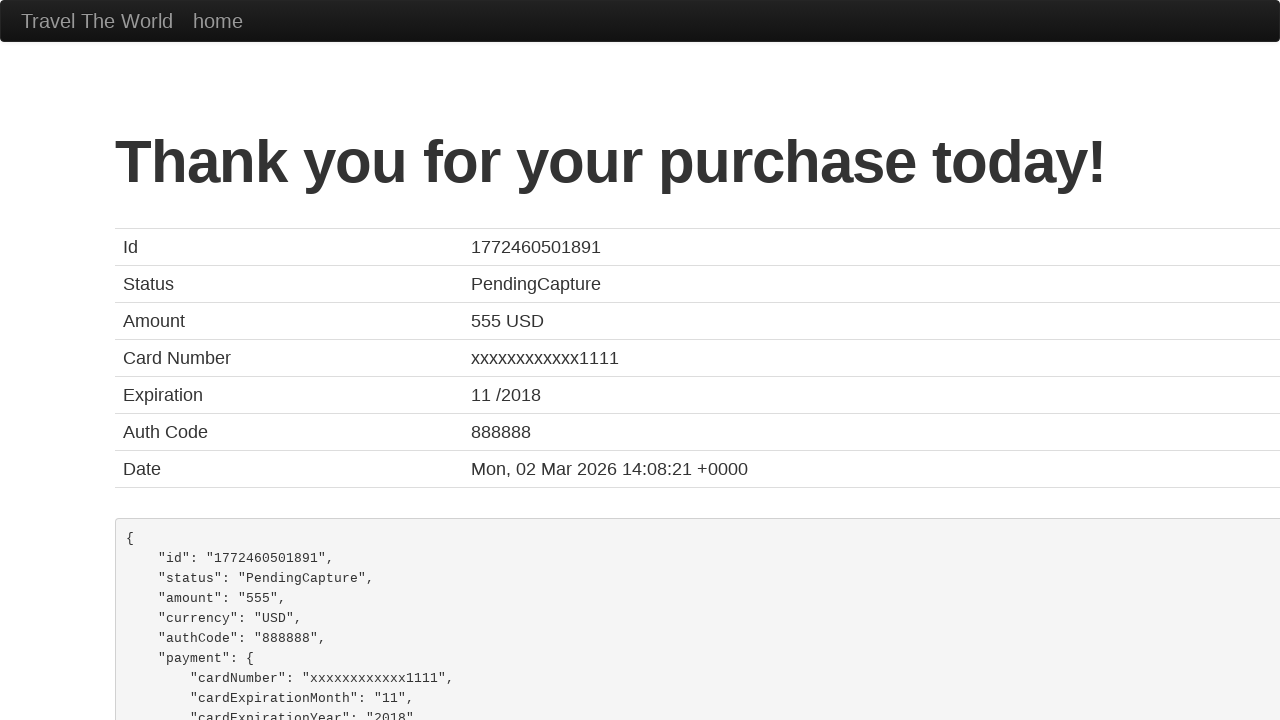

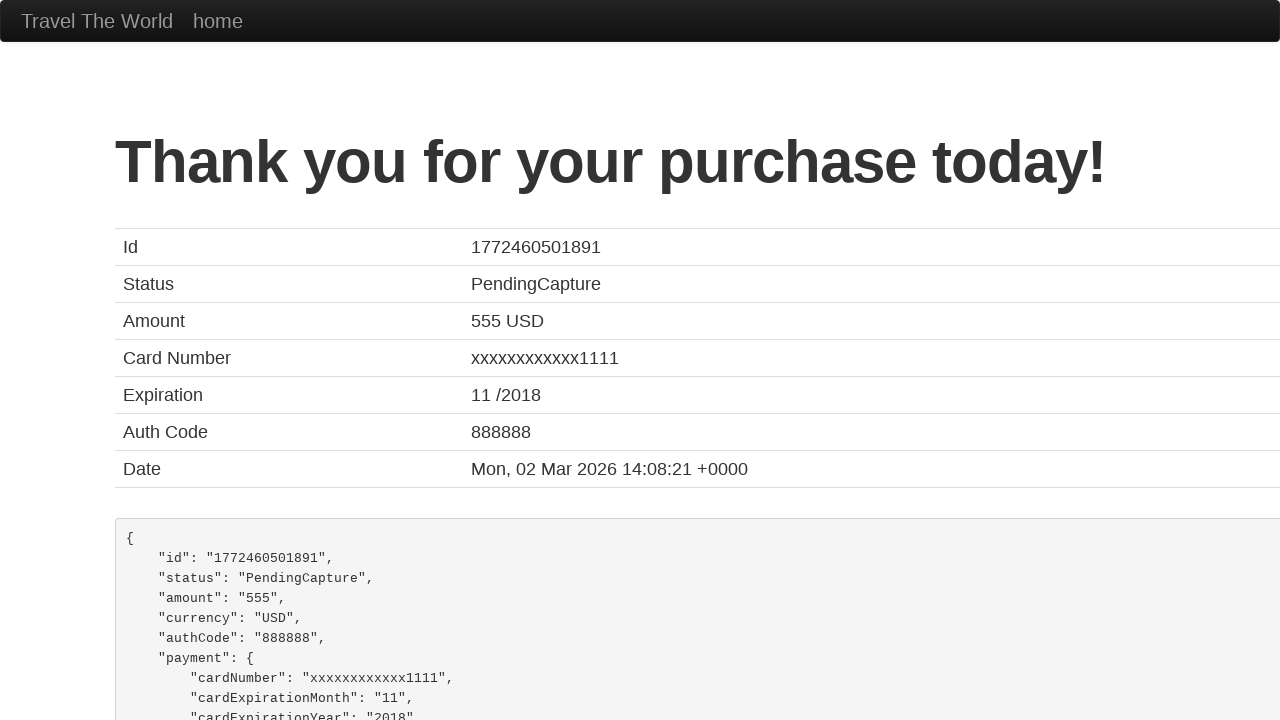